Tests search functionality on Gwanak district government website

Starting URL: https://www.gwanak.go.kr/site/gwanak/ex/bbs/List.do?cbIdx=289

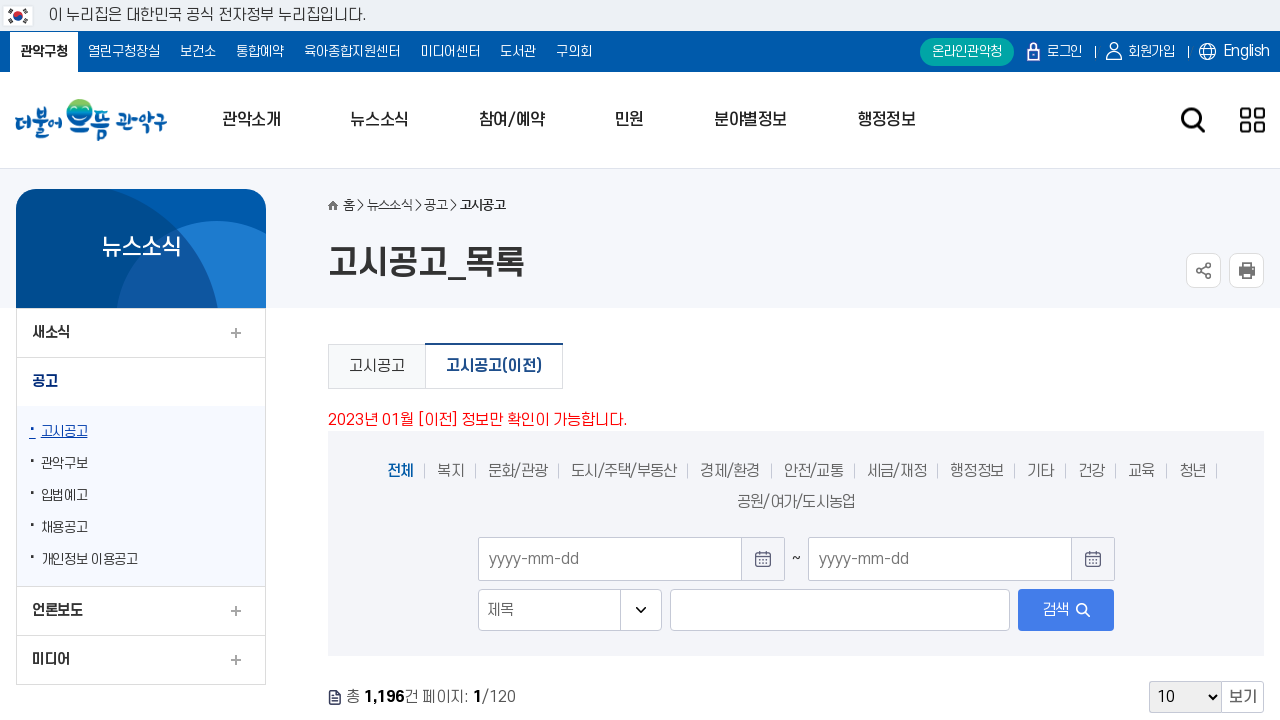

Filled search box with '모집' (recruitment) on #searchKey
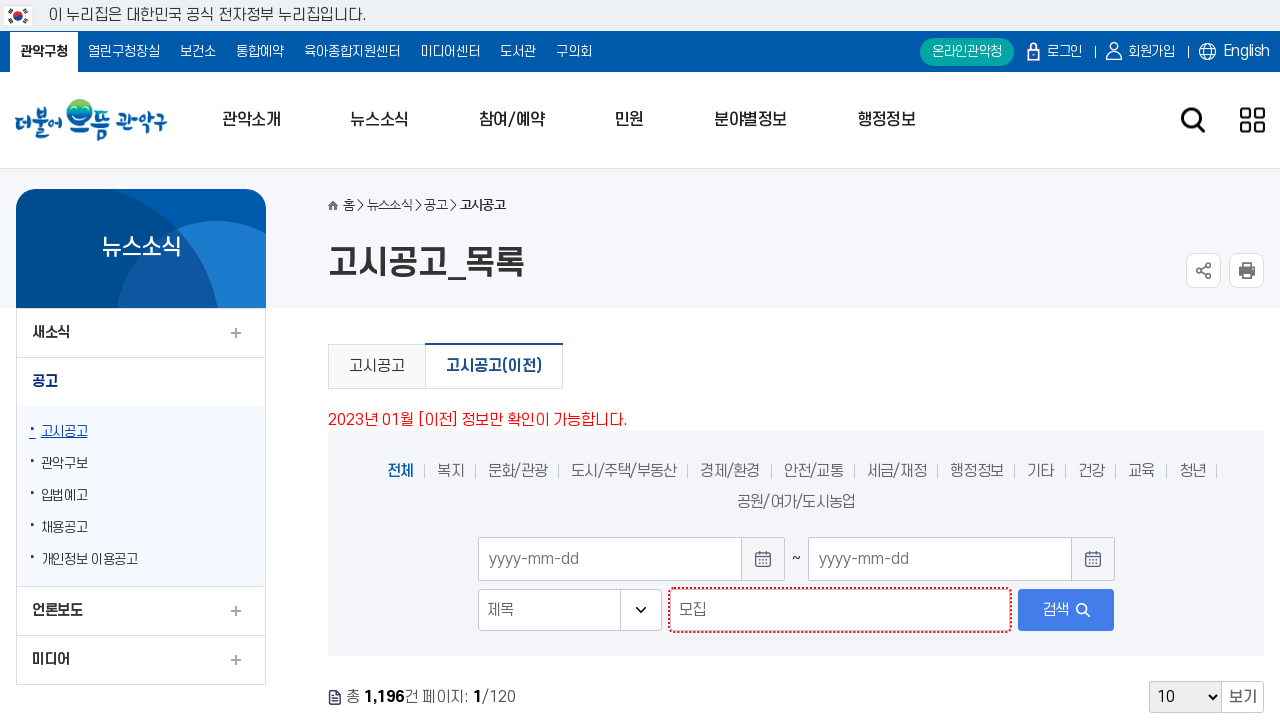

Clicked search button on Gwanak district website at (1066, 610) on .s-command
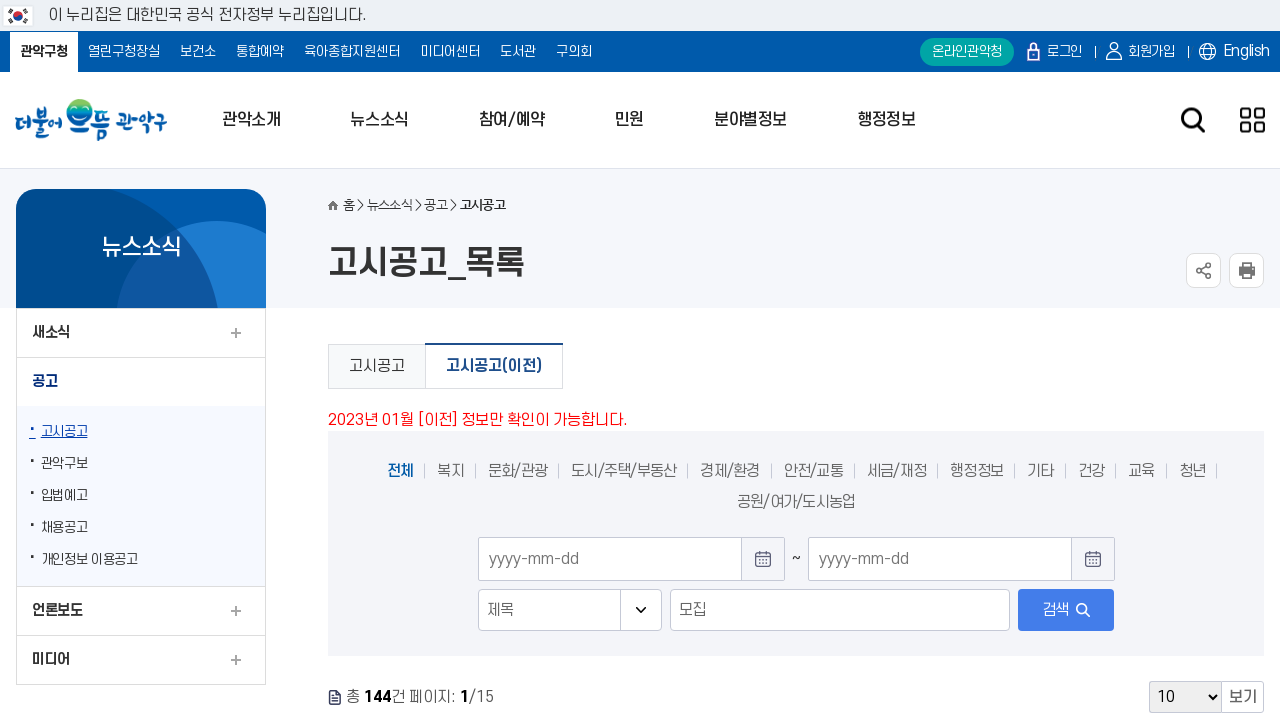

Search results loaded successfully
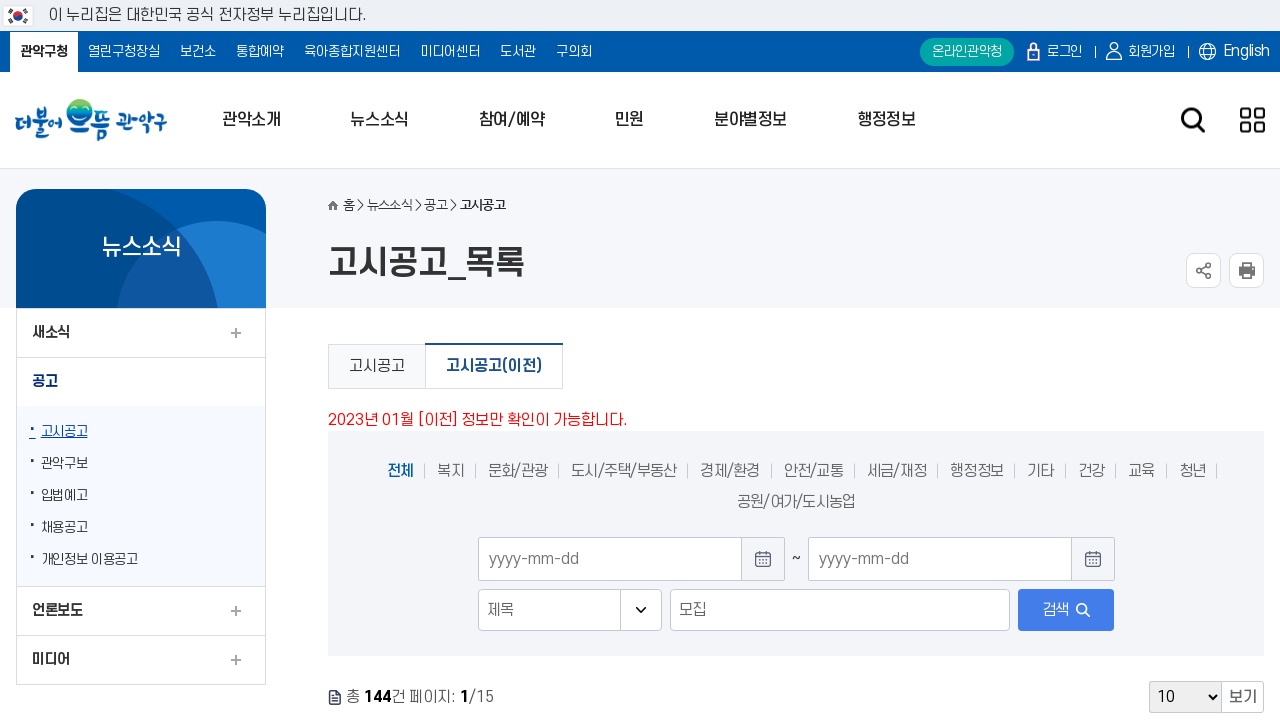

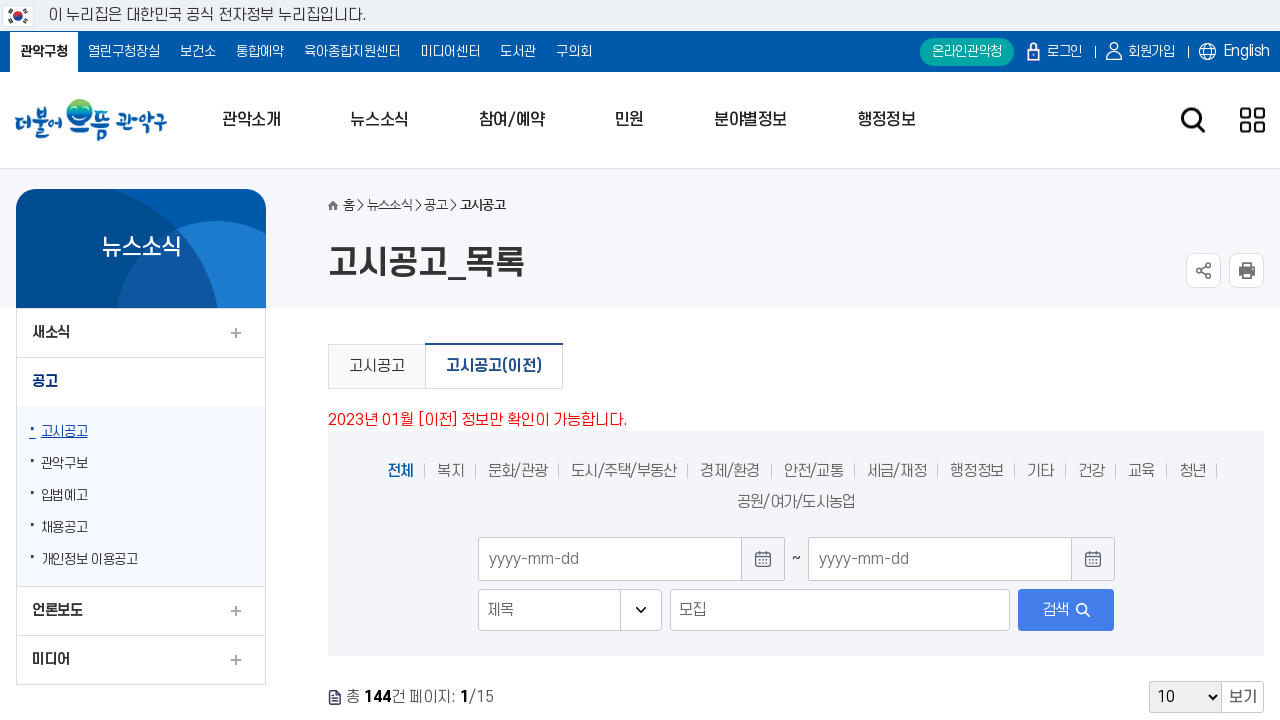